Tests dismissing a browser alert by clicking a button, dismissing the alert, and verifying the confirmation text appears on the page

Starting URL: https://acctabootcamp.github.io/site/examples/alerts_popups

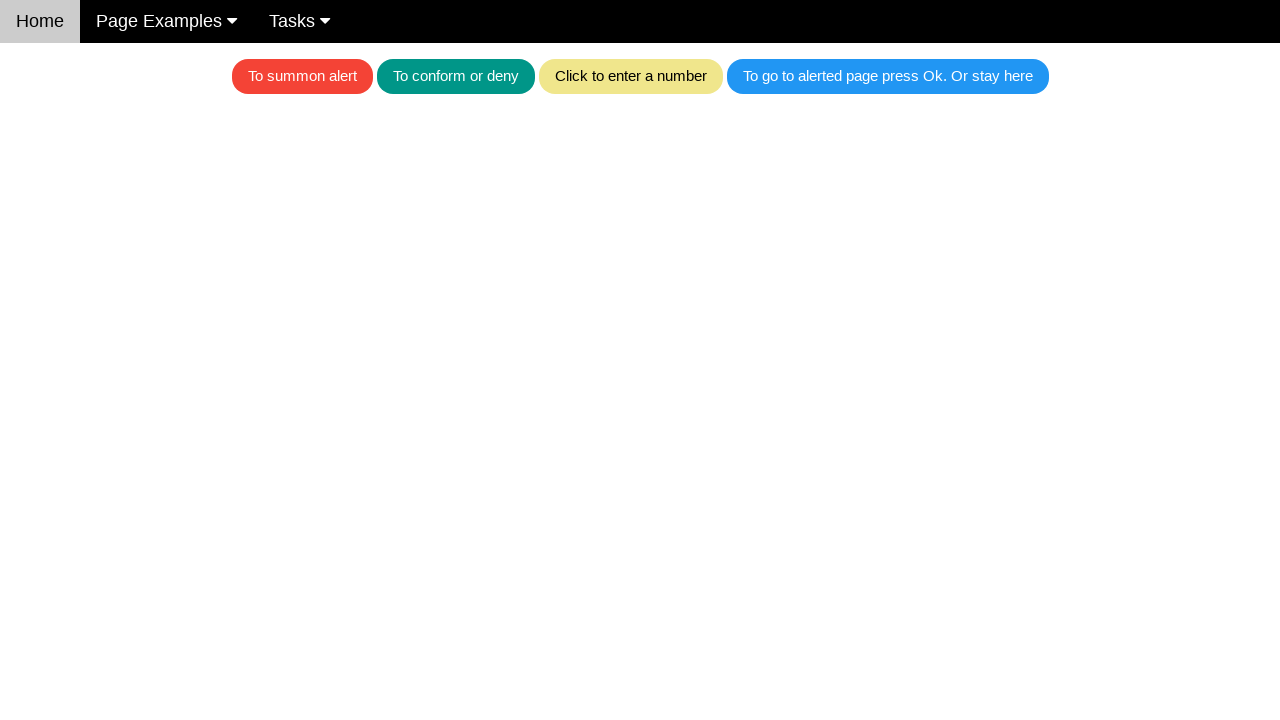

Set up dialog handler to dismiss alerts
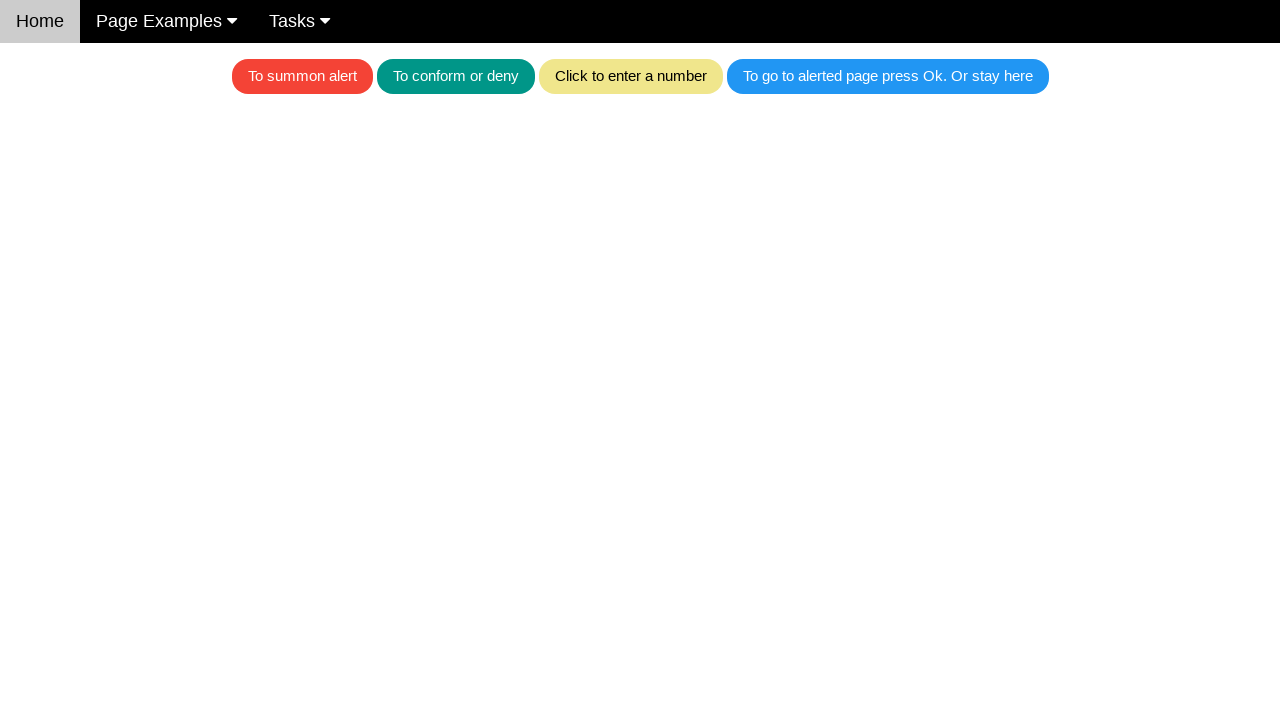

Clicked the blue button to trigger alert at (888, 76) on .w3-blue
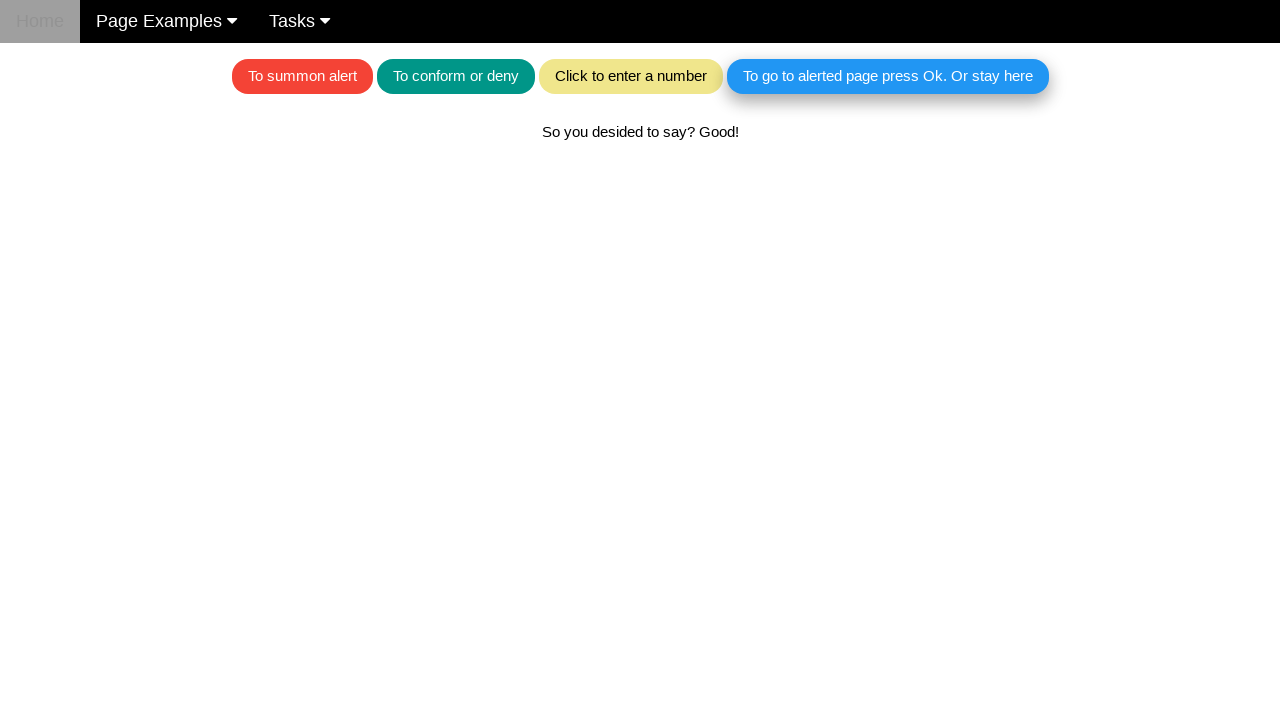

Alert was dismissed and confirmation text element appeared
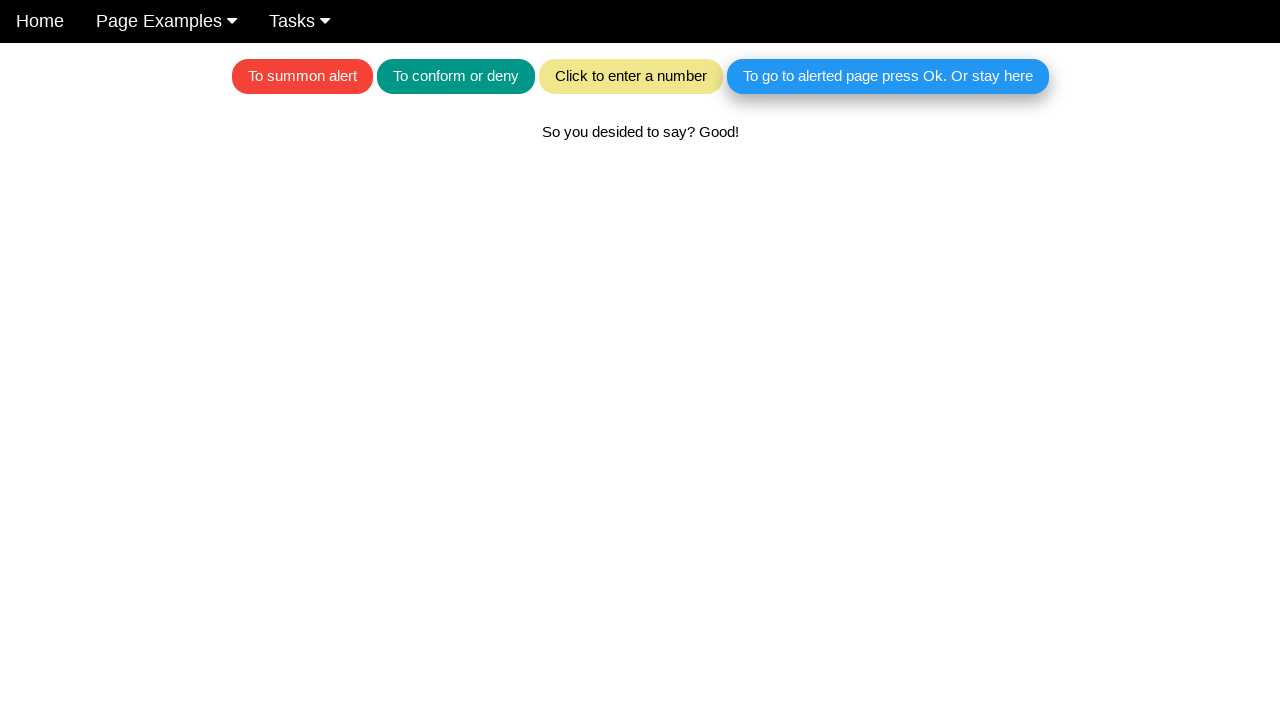

Located the confirmation text element
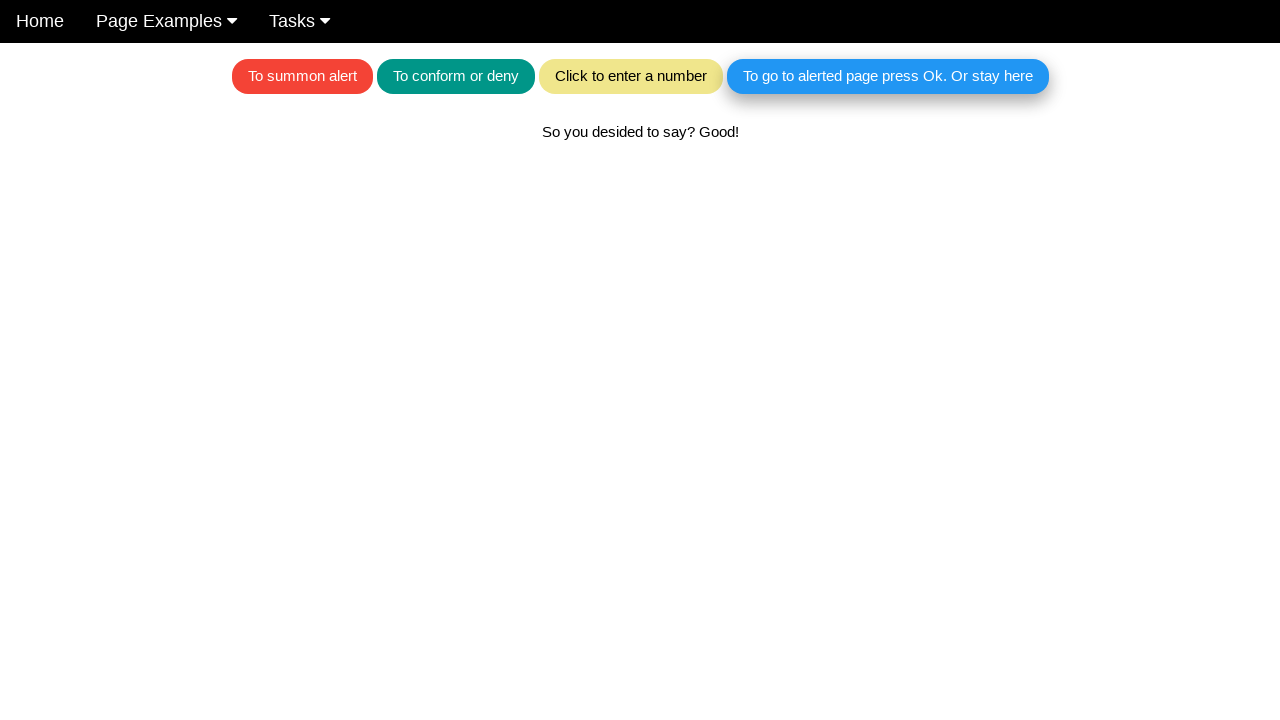

Verified confirmation text matches expected value: 'So you desided to say? Good!'
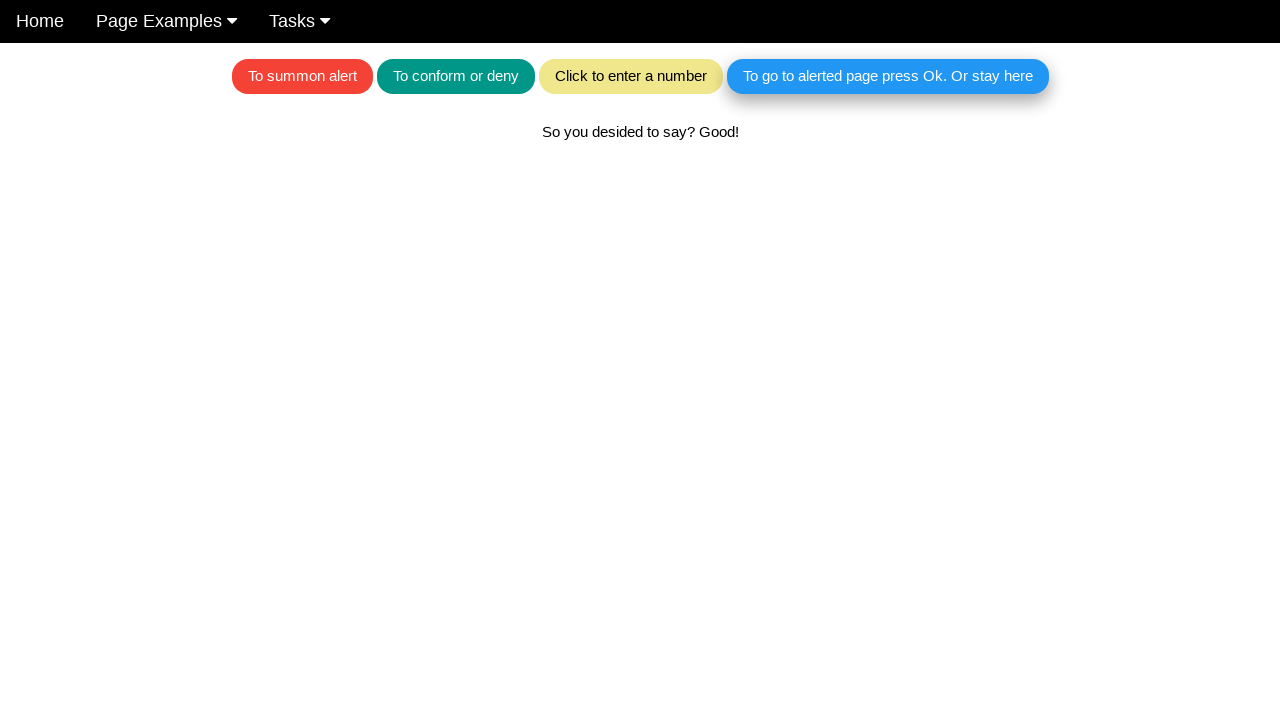

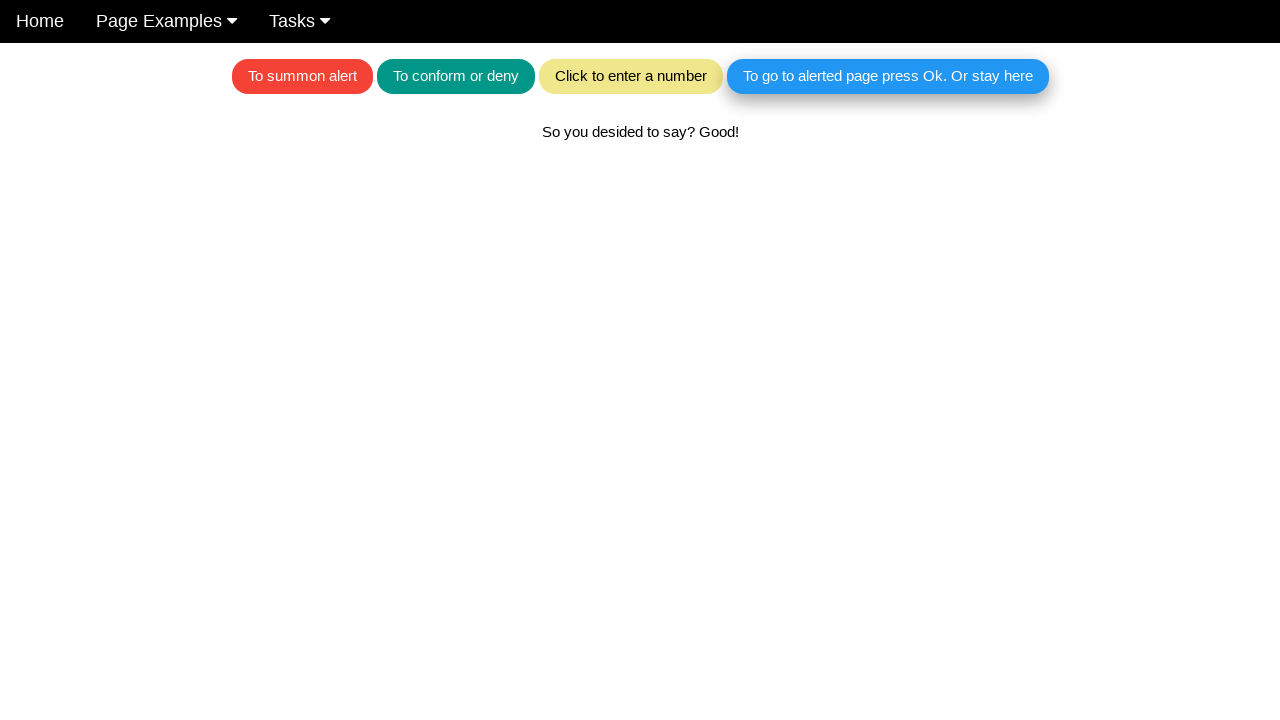